Tests date picker functionality by opening the calendar, navigating to the next month, and selecting the 15th day

Starting URL: https://www.globalsqa.com/demo-site/datepicker/

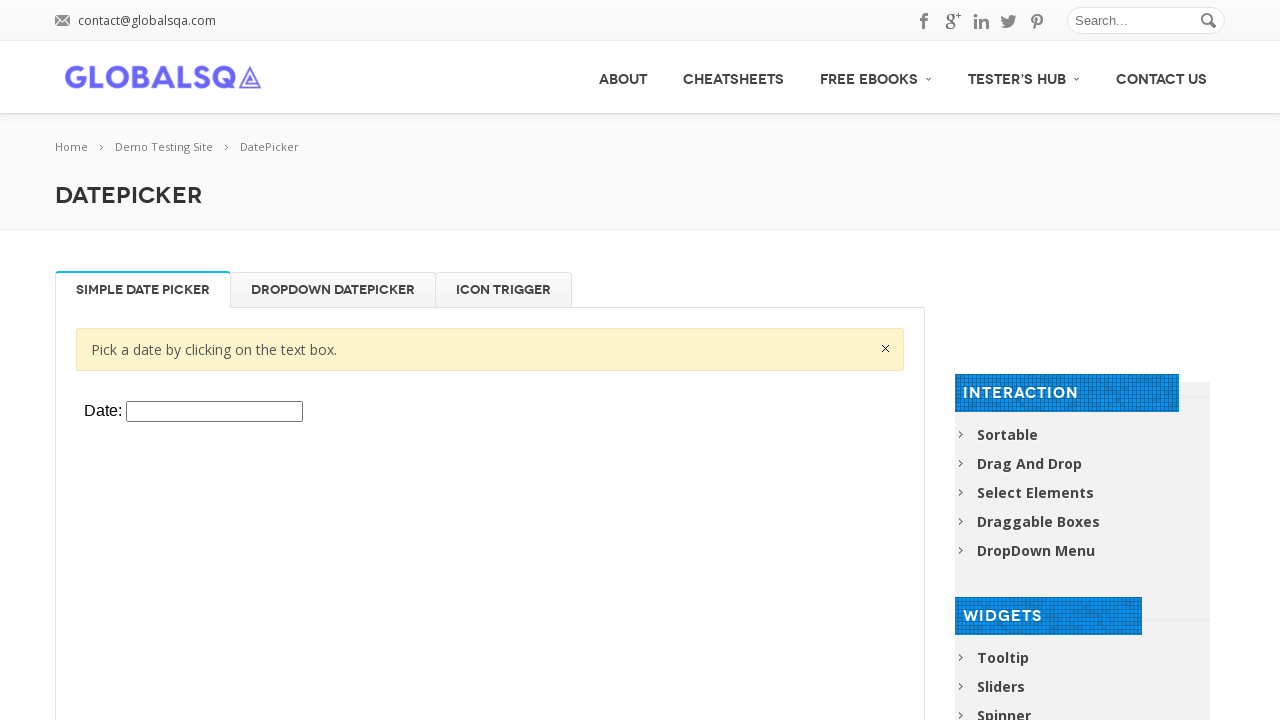

Located iframe containing the Simple Date Picker
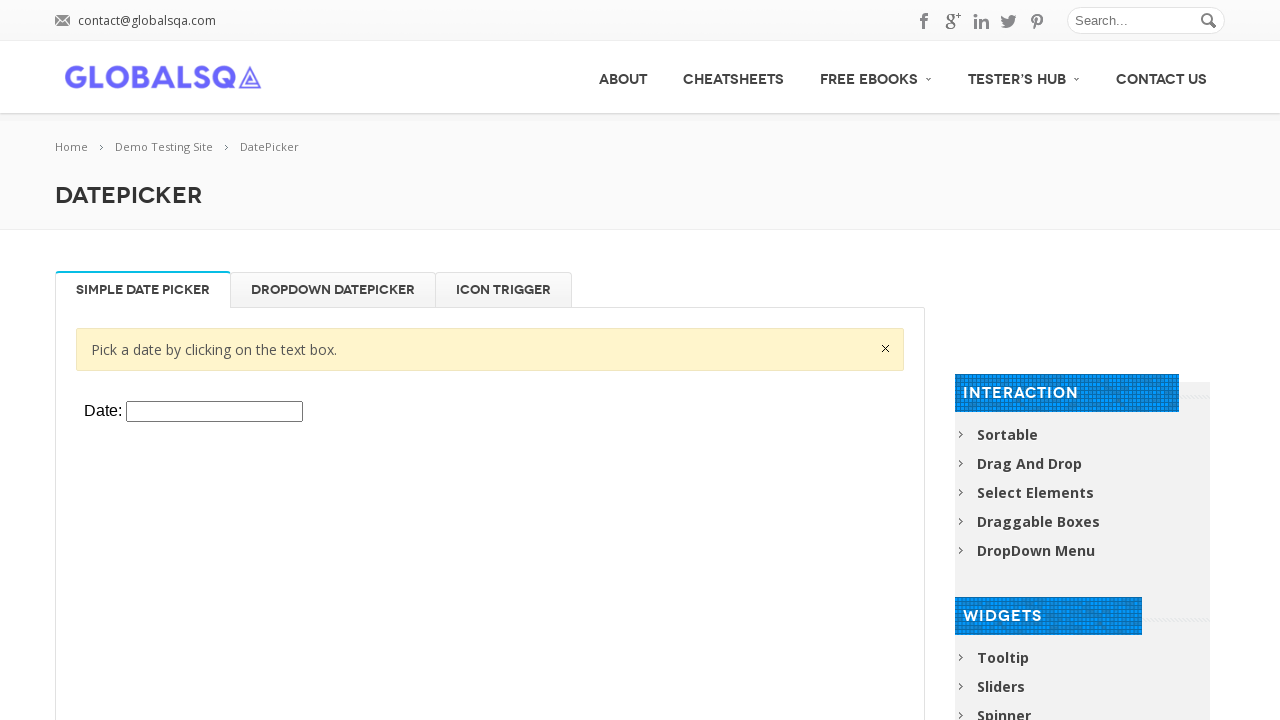

Switched to date picker iframe content
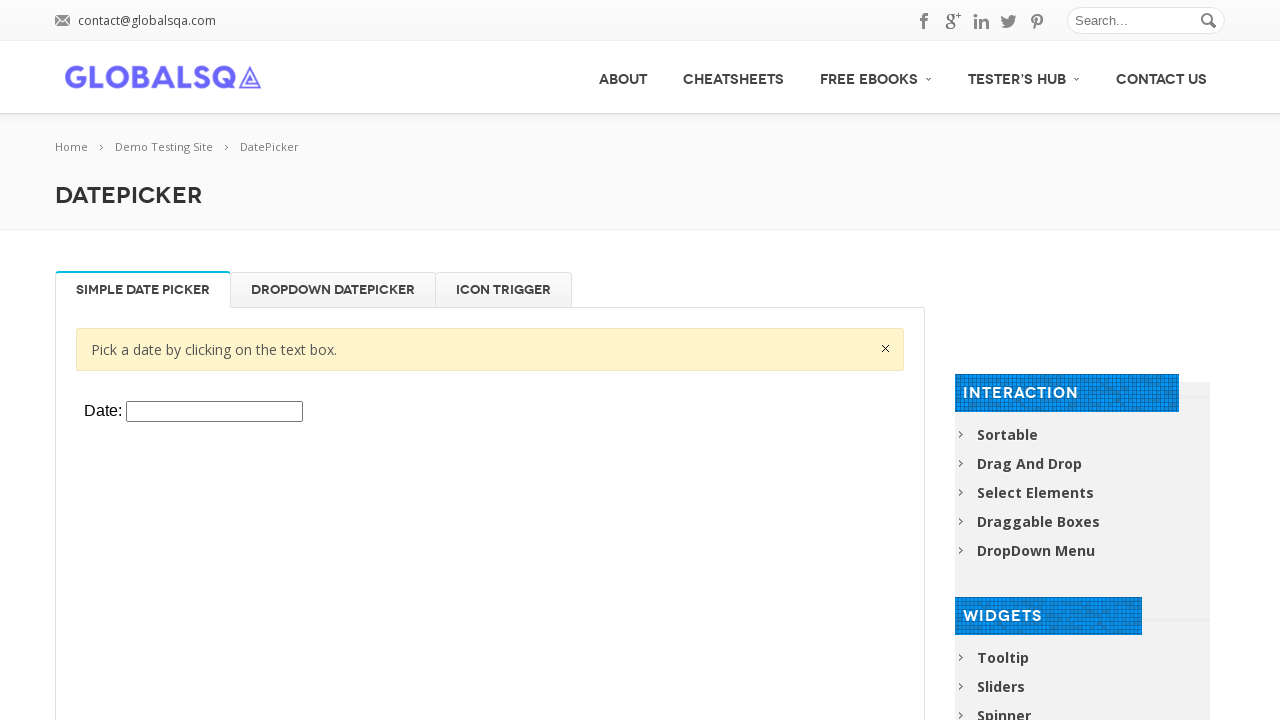

Clicked on date input field to open calendar at (214, 412) on input#datepicker
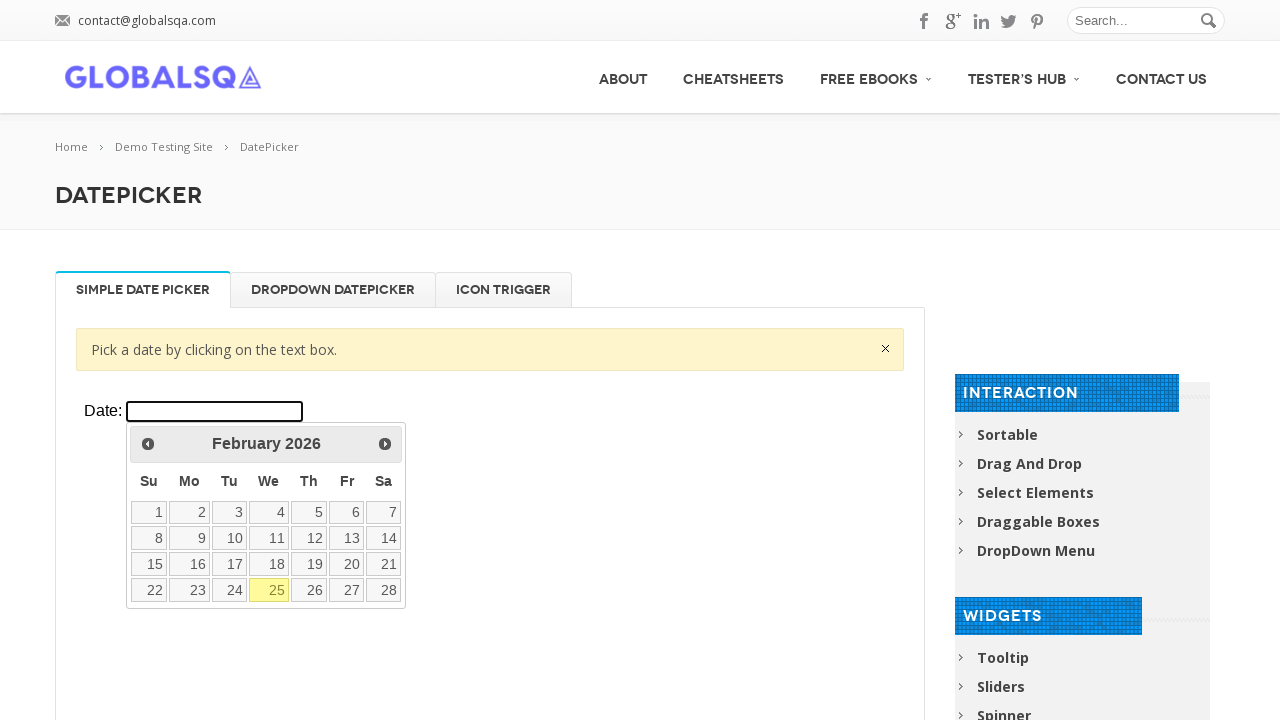

Clicked 'Next' button to navigate to next month at (385, 444) on a[title='Next']
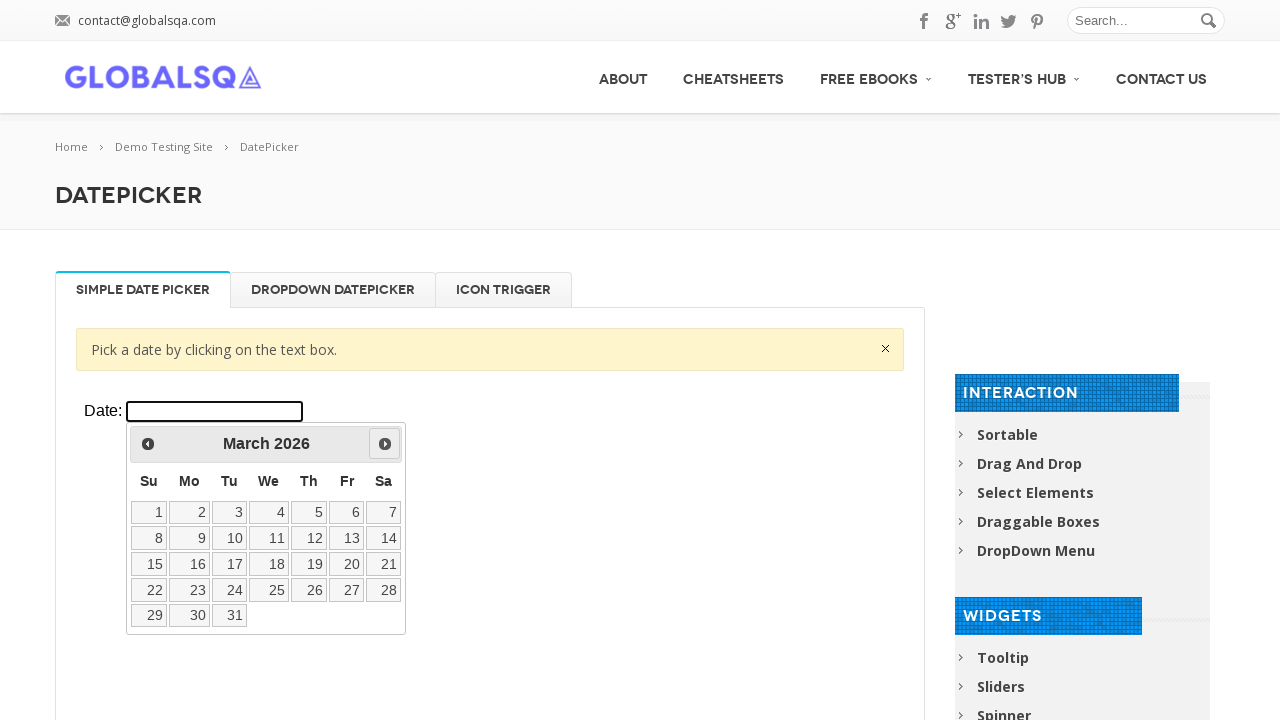

Selected the 15th day of the month at (149, 564) on xpath=//a[text()='15']/ancestor::td
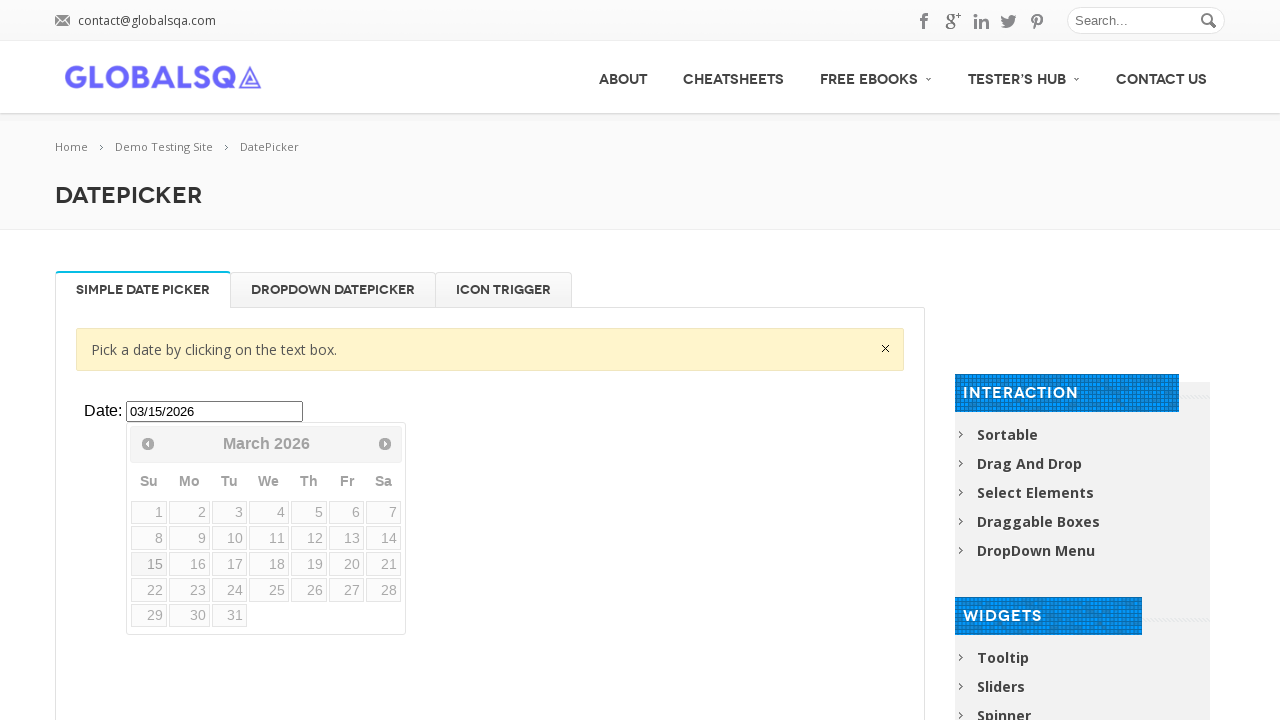

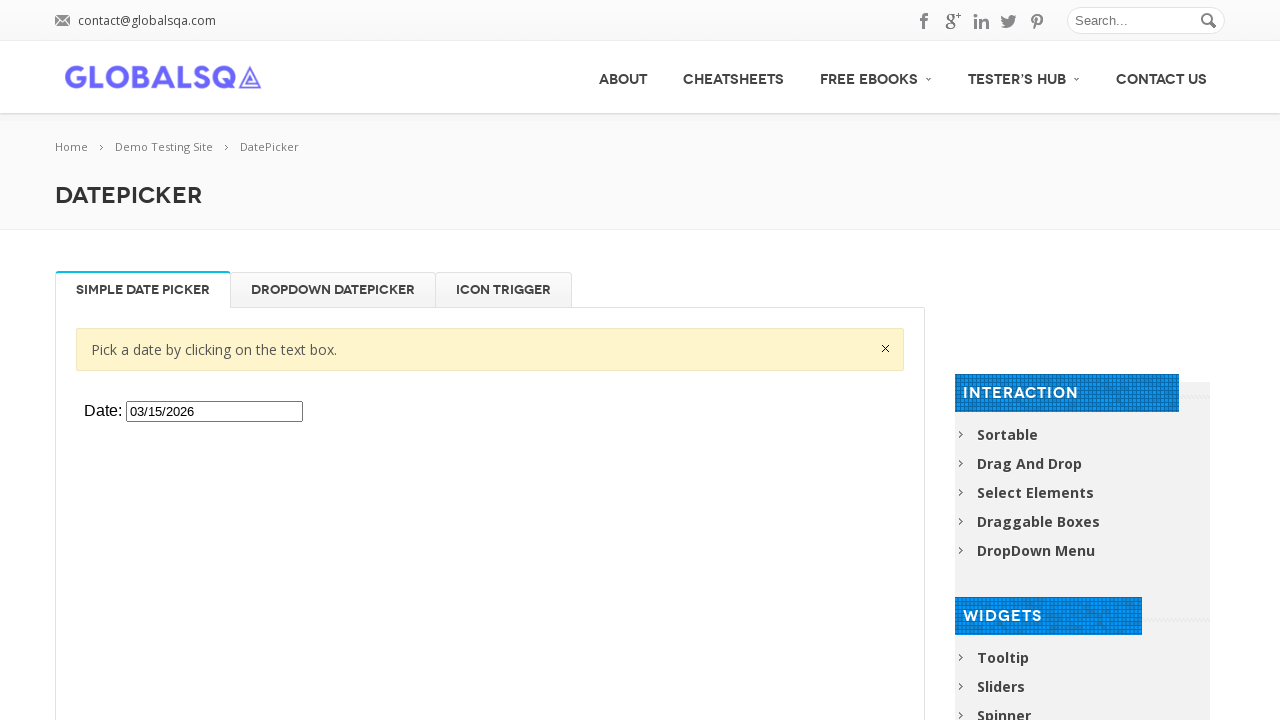